Tests a basic JavaScript alert by clicking a button to trigger it, verifying the alert text, and accepting the alert.

Starting URL: http://the-internet.herokuapp.com/javascript_alerts

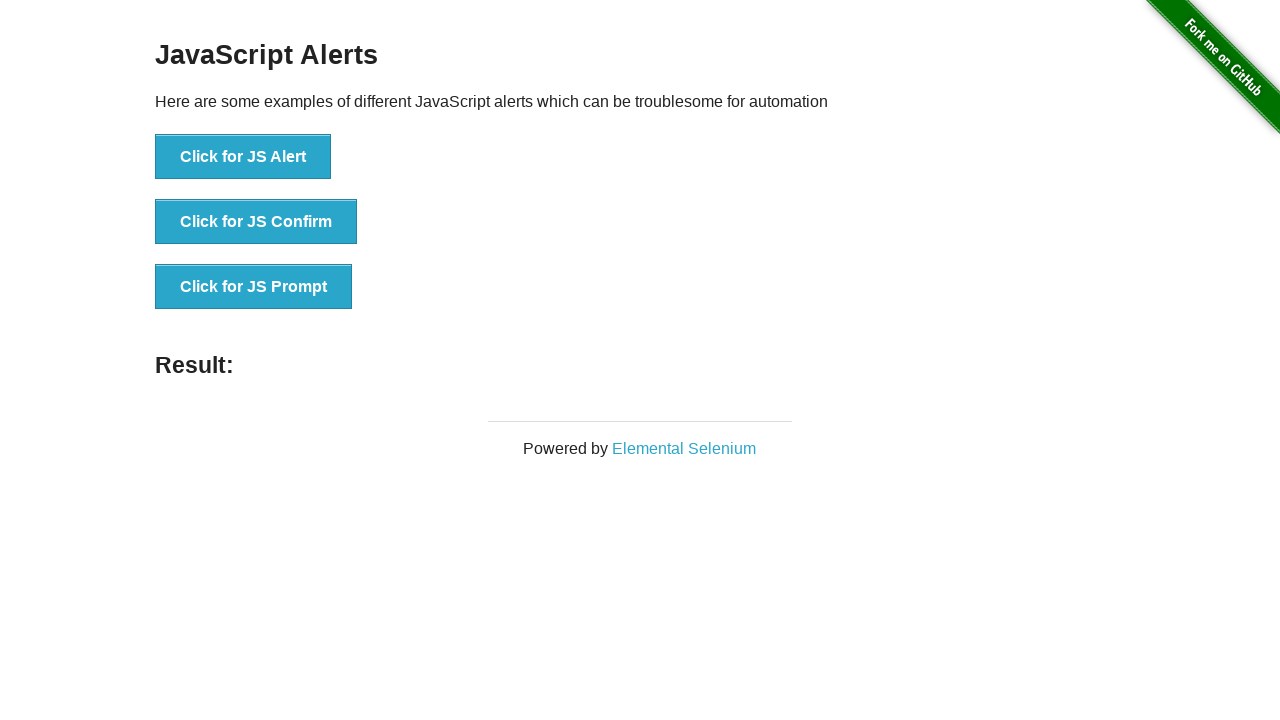

Navigated to JavaScript alerts test page
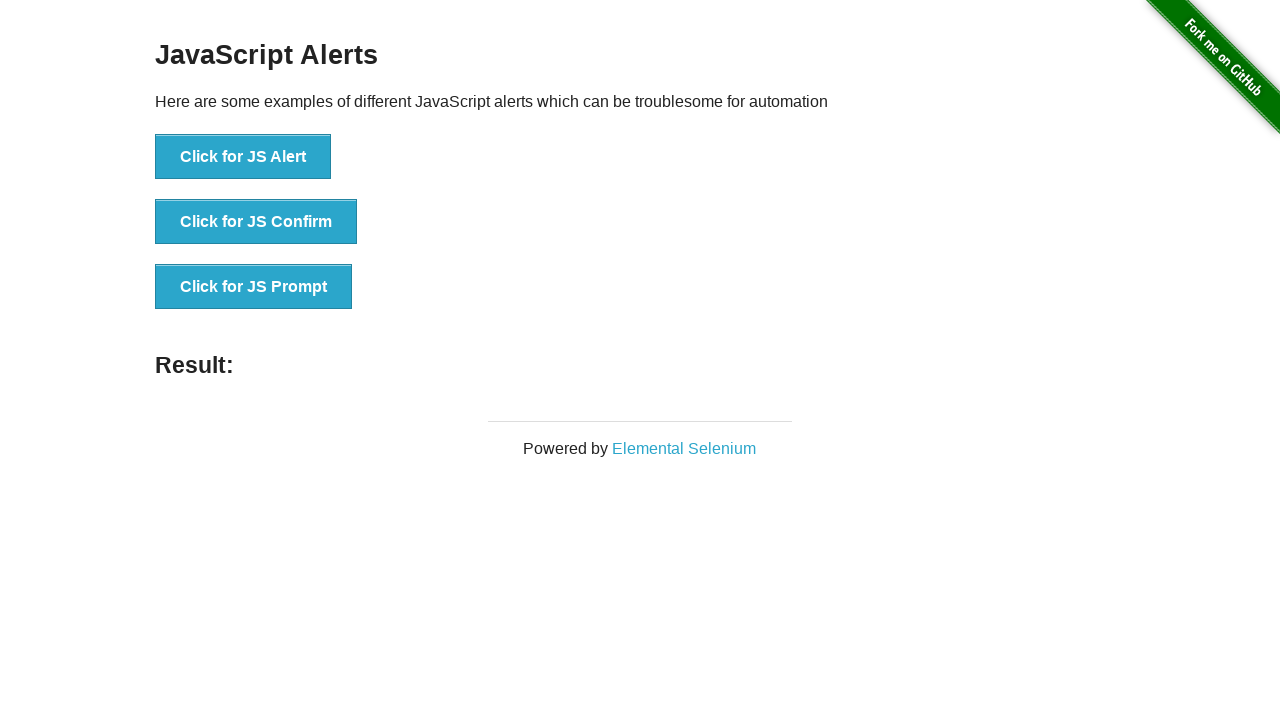

Clicked button to trigger JavaScript alert at (243, 157) on button[onclick='jsAlert()']
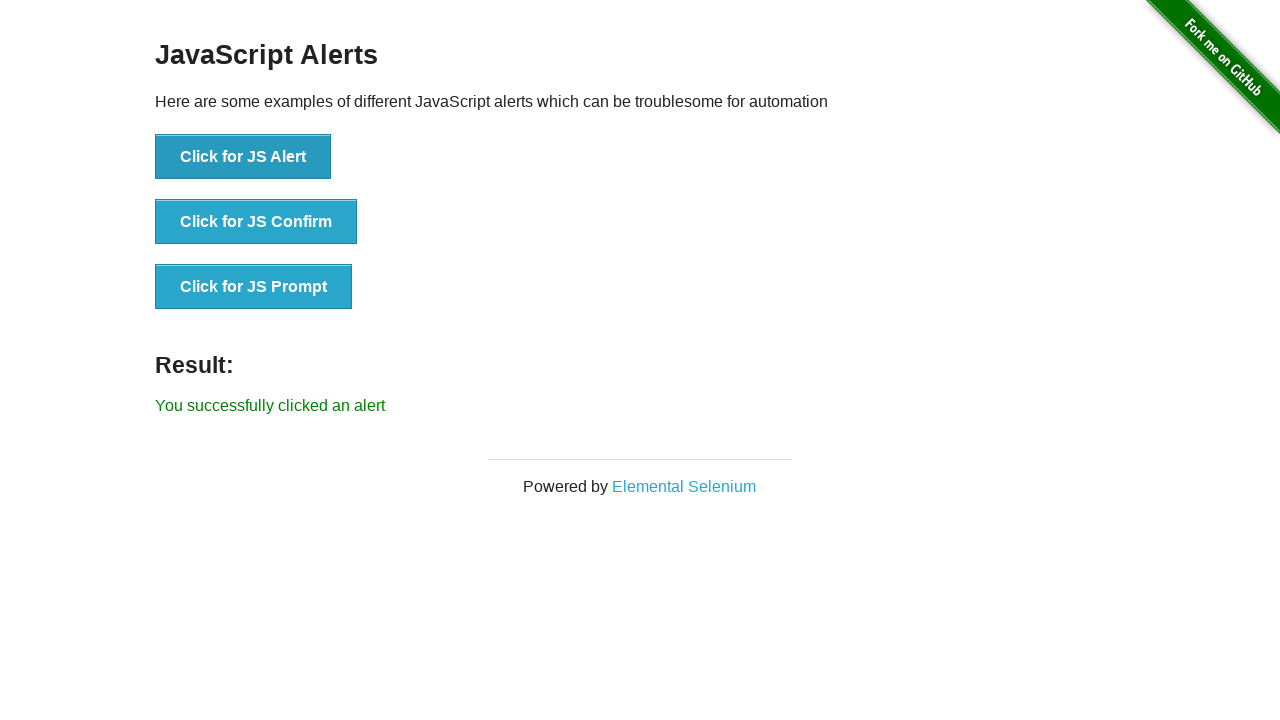

Set up alert dialog handler to accept the alert
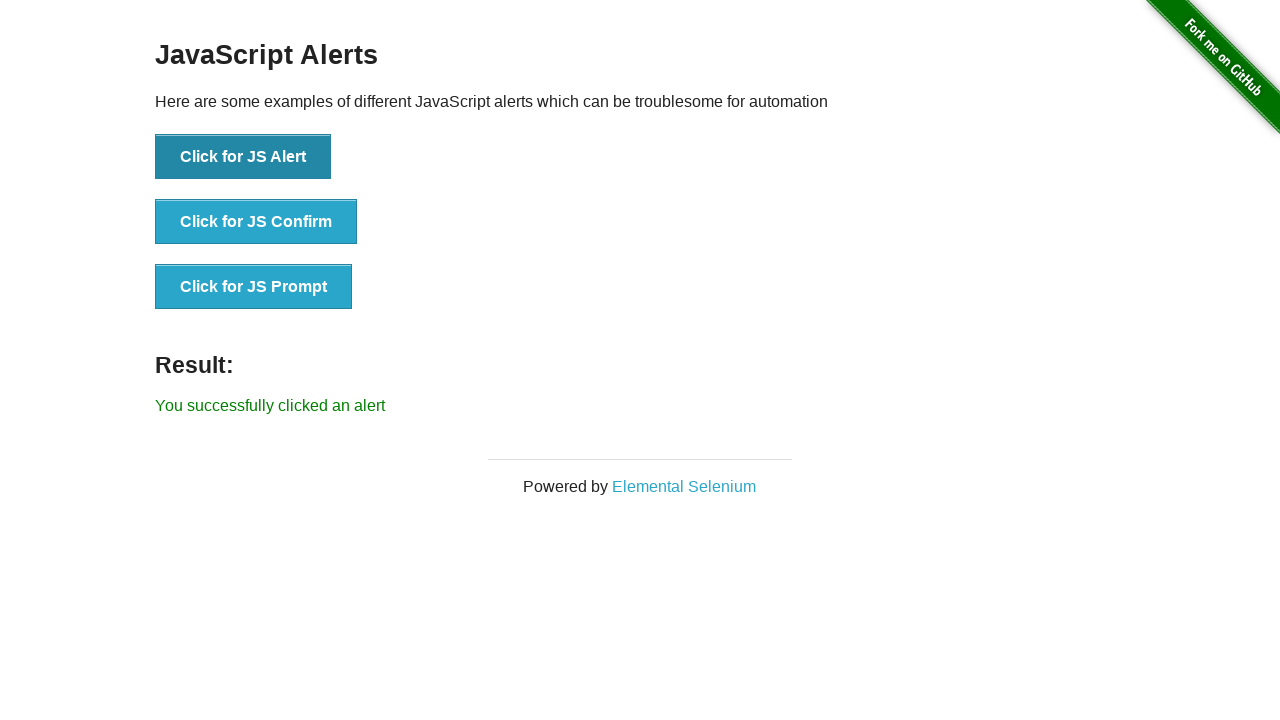

Clicked button again to trigger alert with handler active at (243, 157) on button[onclick='jsAlert()']
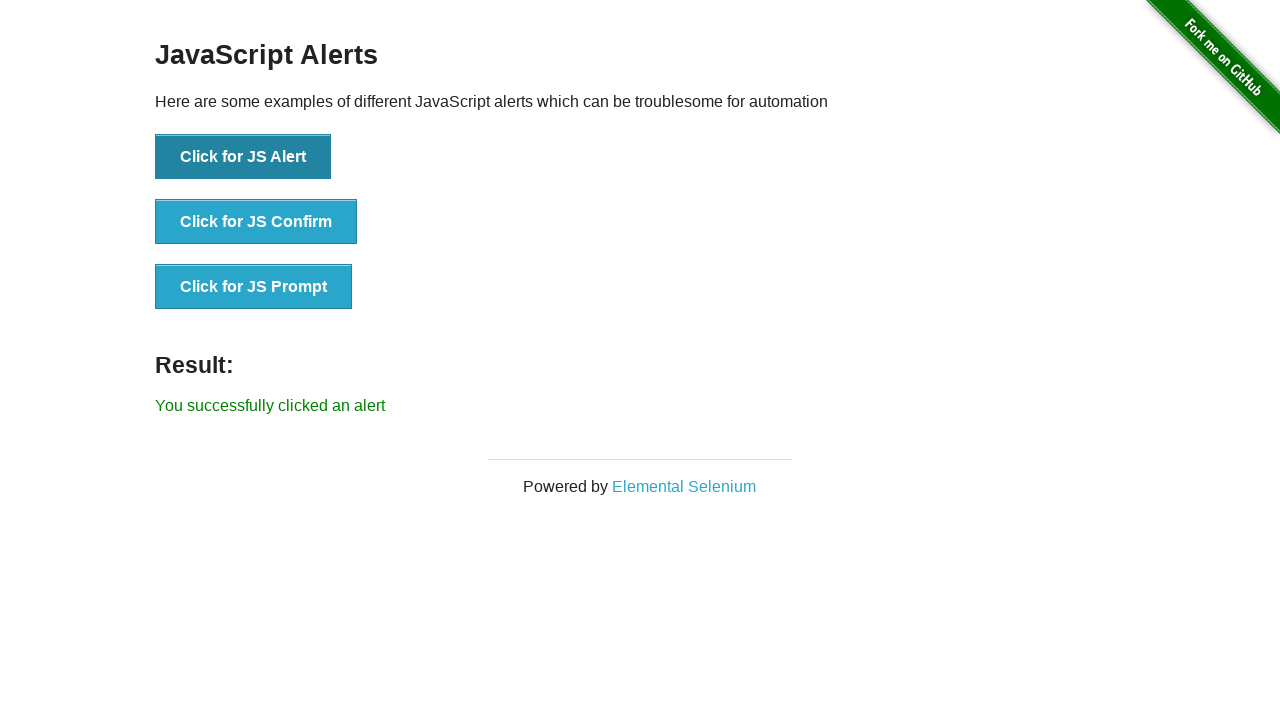

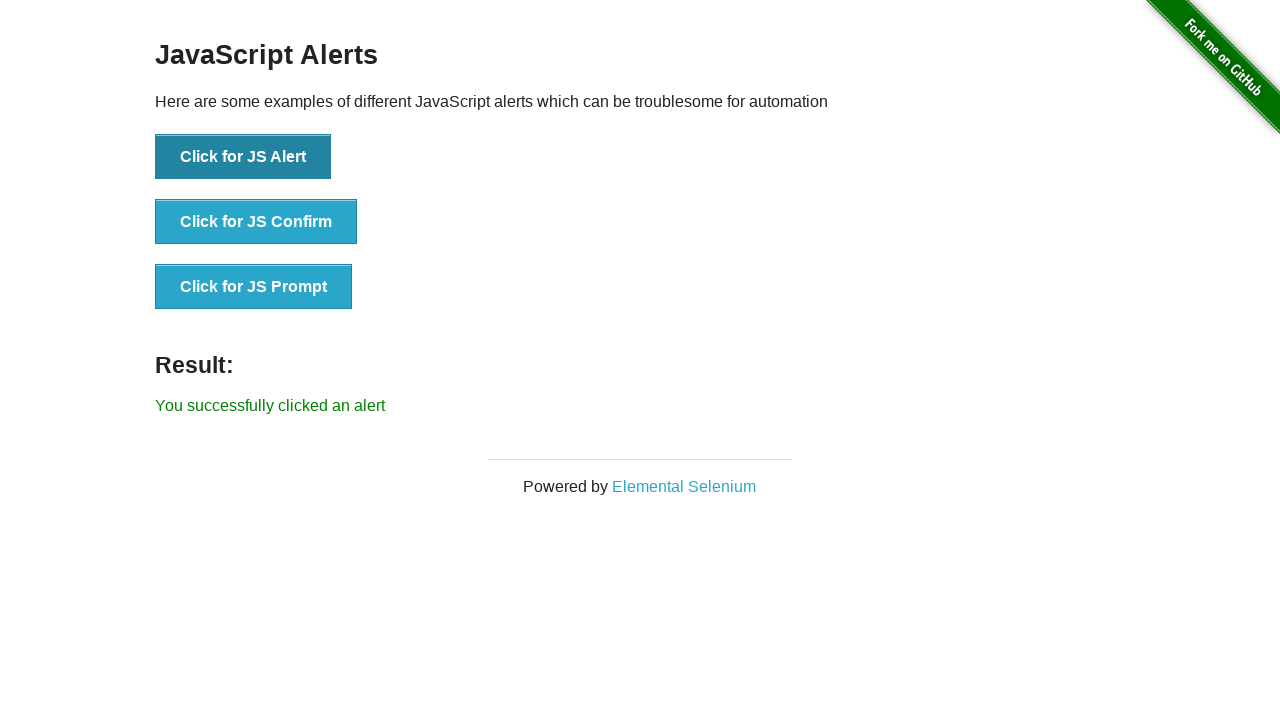